Tests that the password field properly masks input by checking its type attribute

Starting URL: https://katalon-test.s3.amazonaws.com/aut/html/form.html

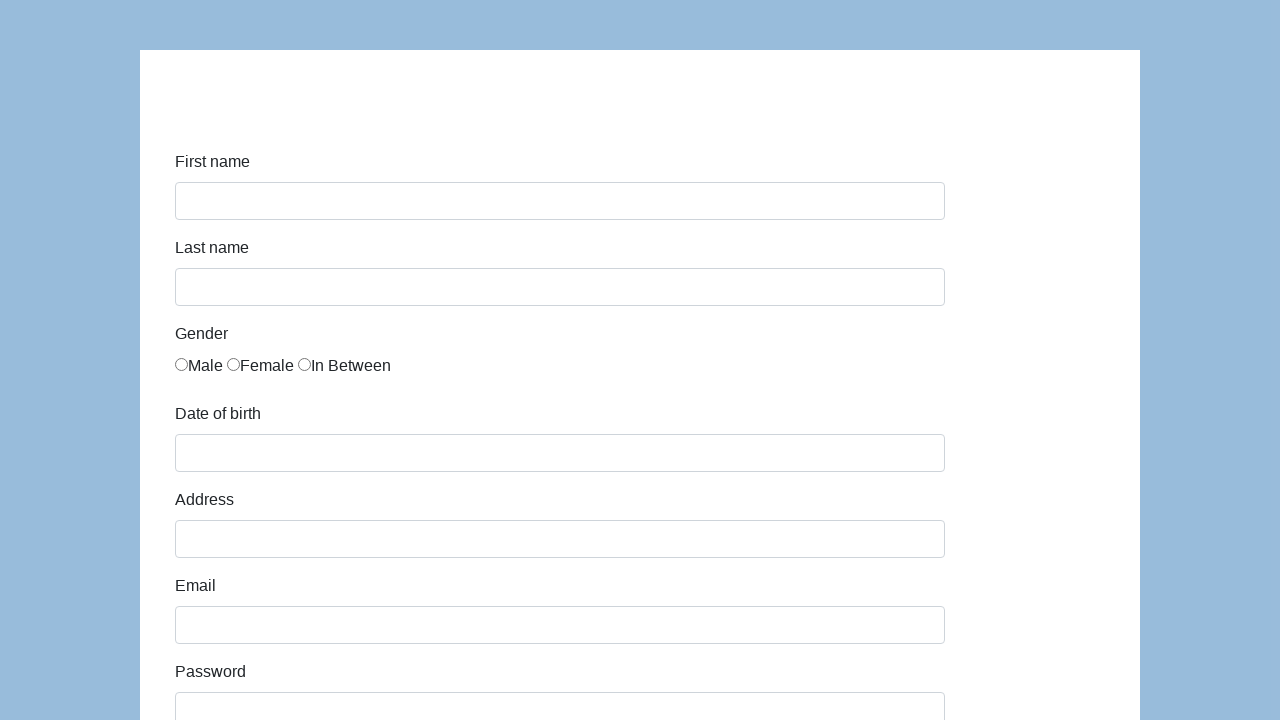

Filled password field with 'test123' on #password
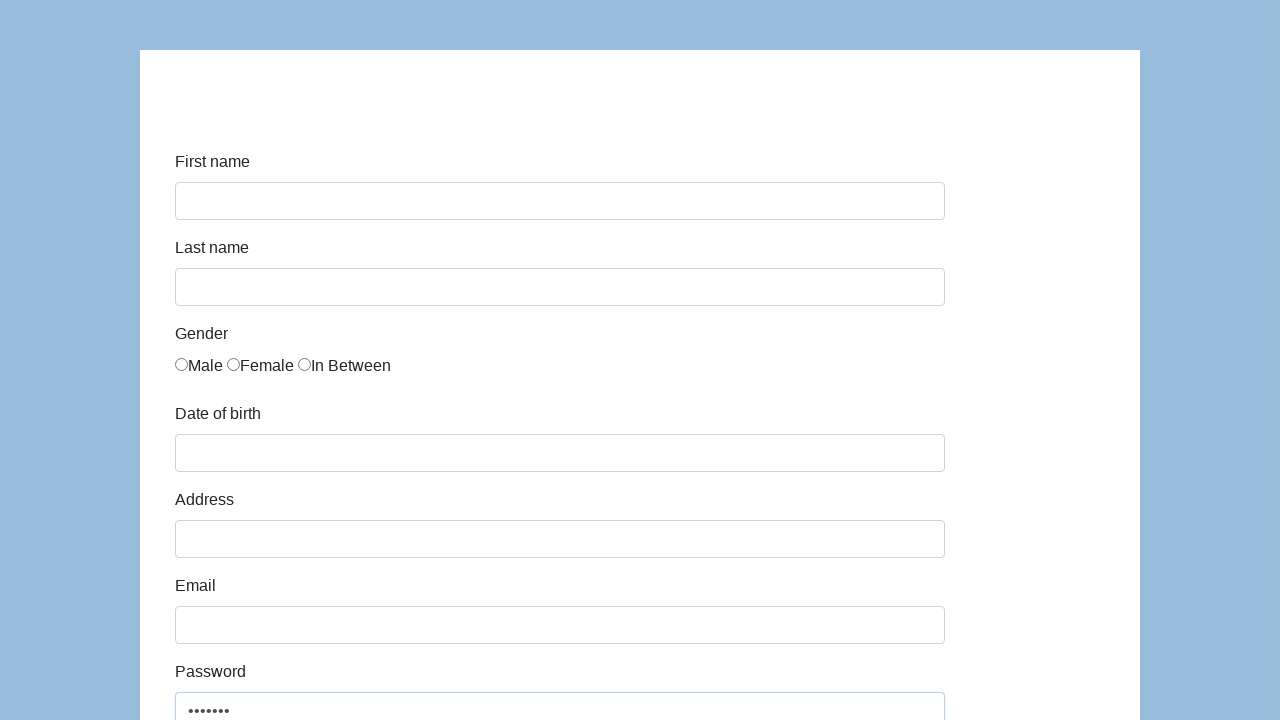

Verified password field type attribute is 'password' (masking enabled)
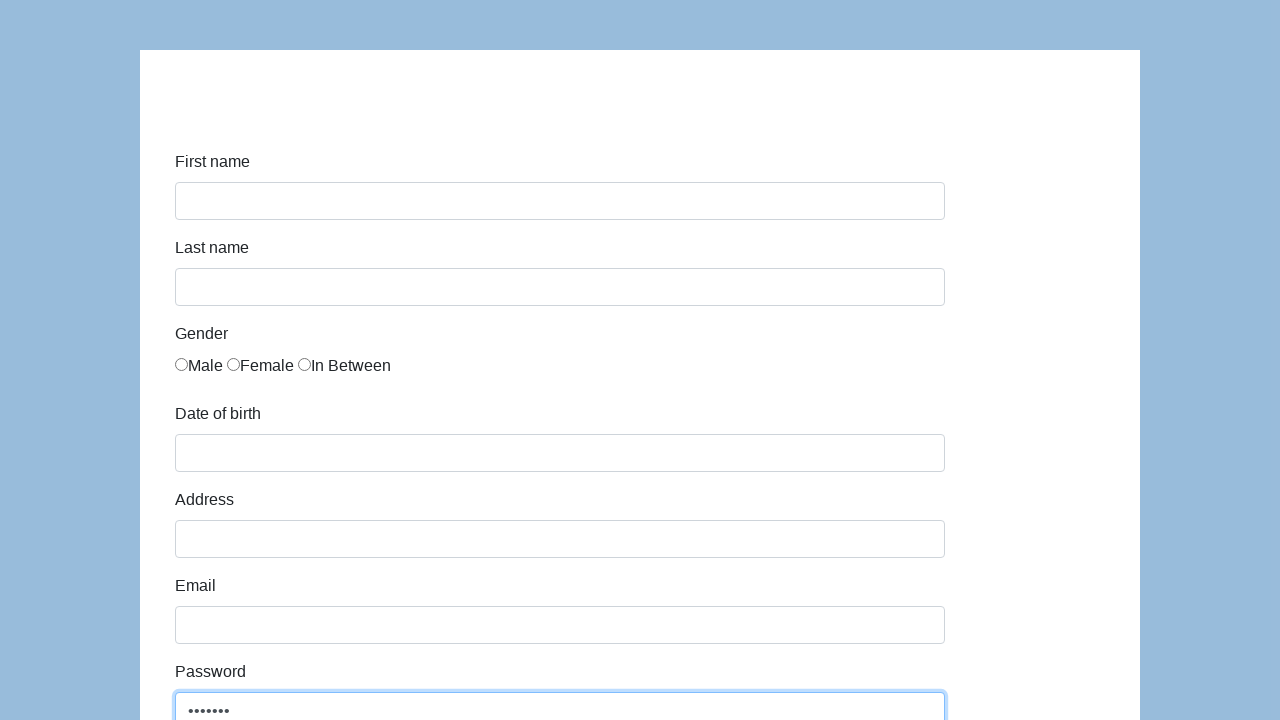

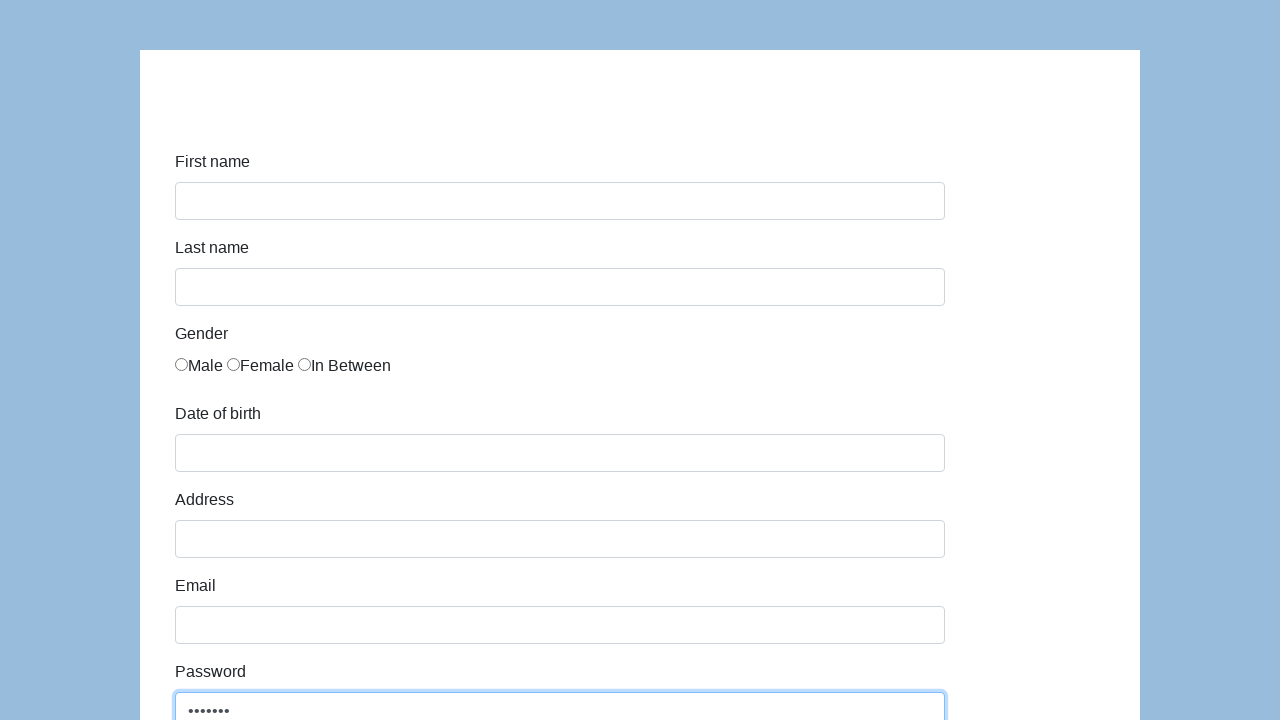